Tests nested iframe handling by navigating through a parent iframe to access a child iframe and verifying its content

Starting URL: https://demoqa.com/nestedframes

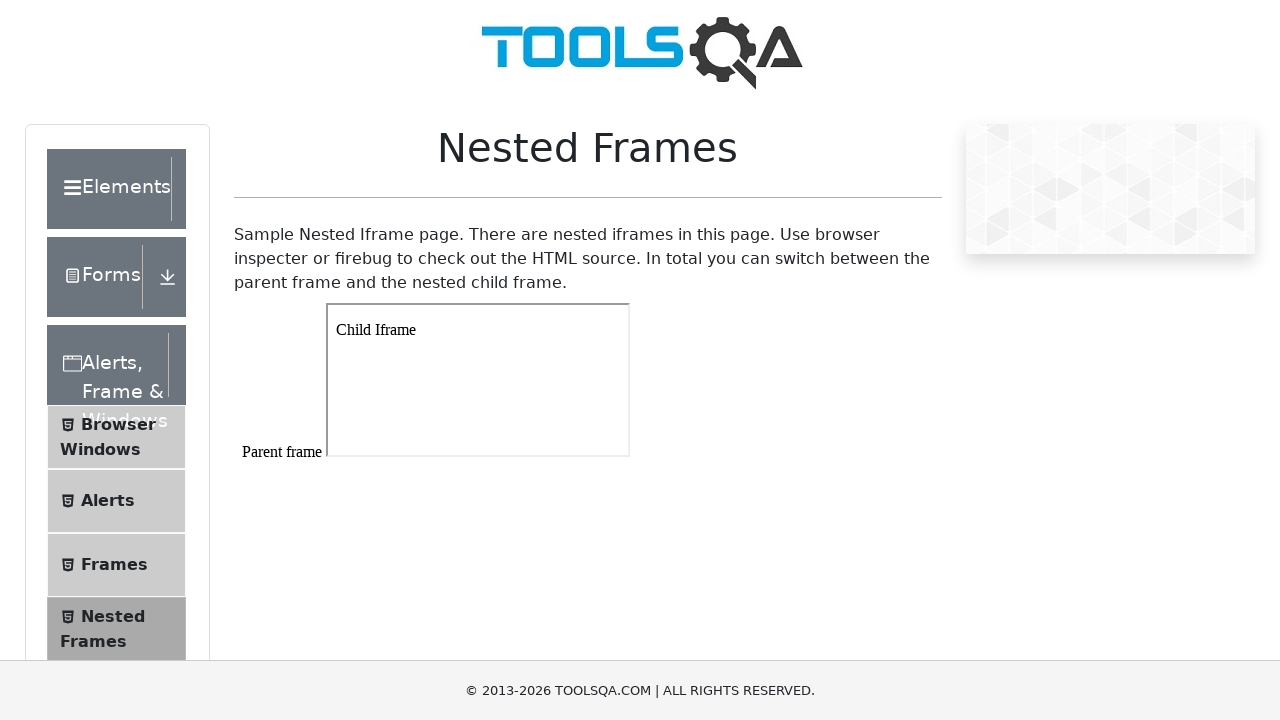

Navigated to nested frames test page
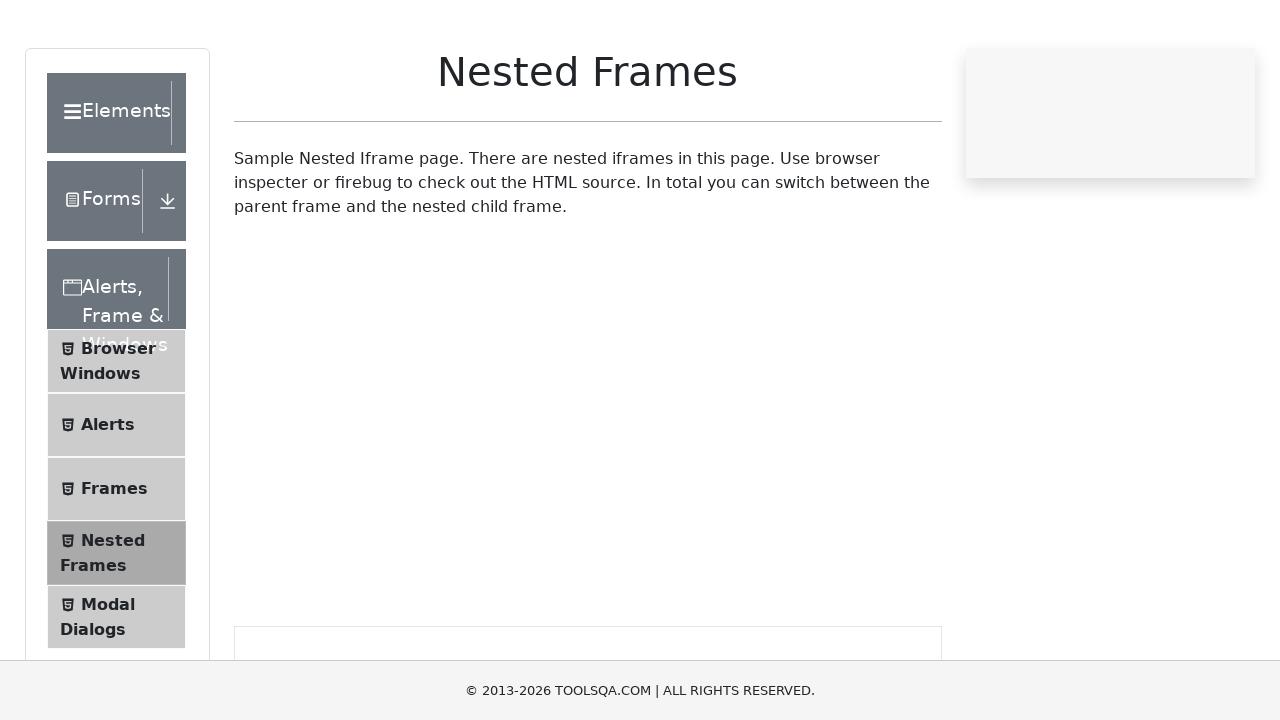

Retrieved text content from nested child iframe
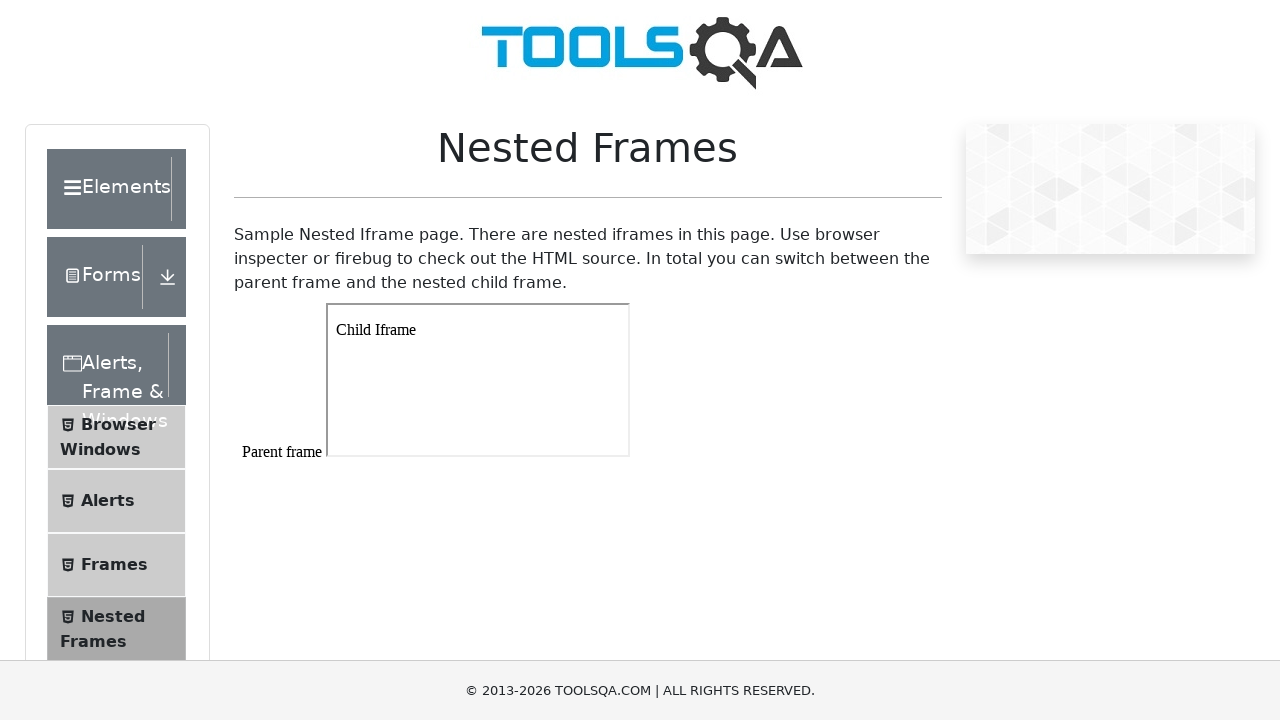

Printed child frame text to console
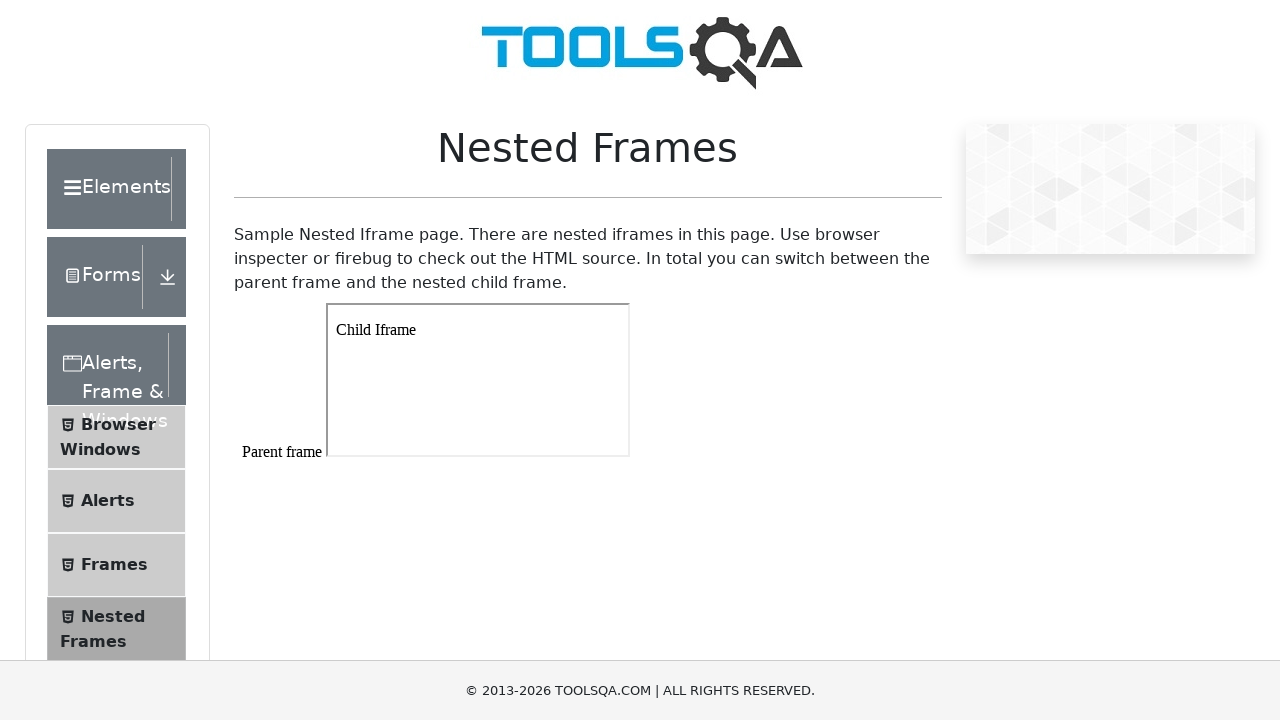

Verified that child iframe contains 'Child Iframe' text
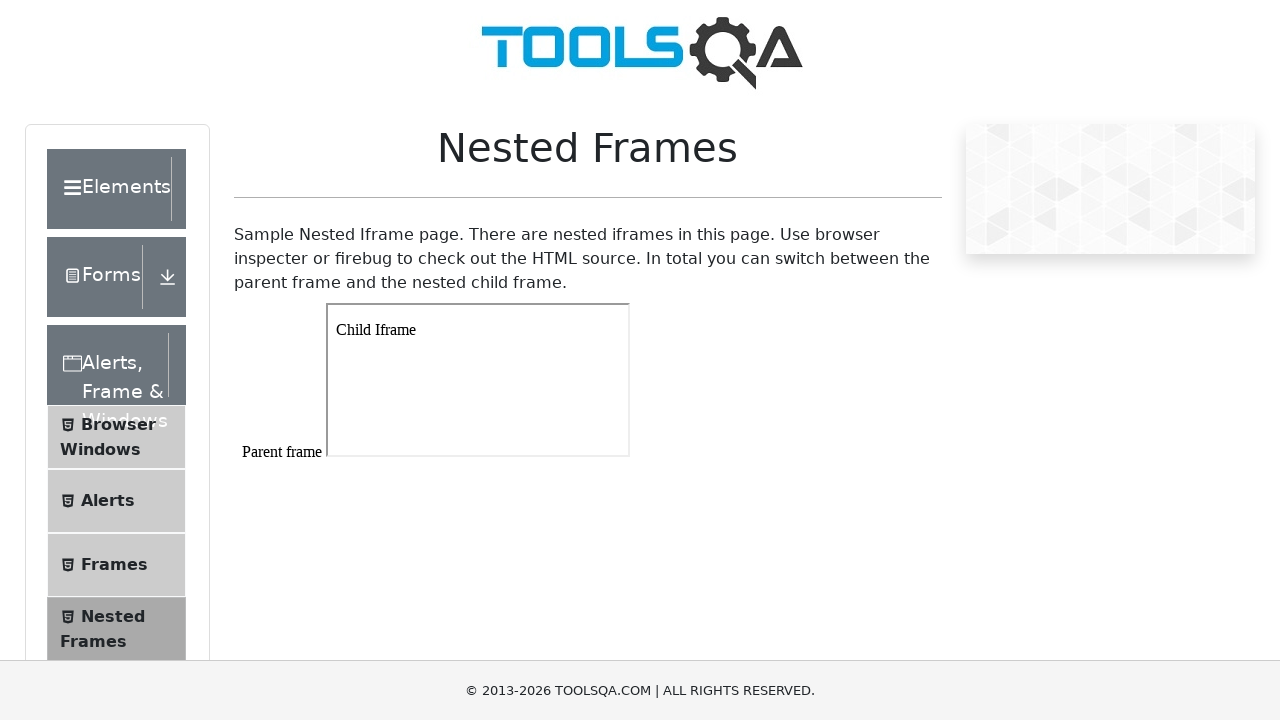

Nested frame content verification completed successfully
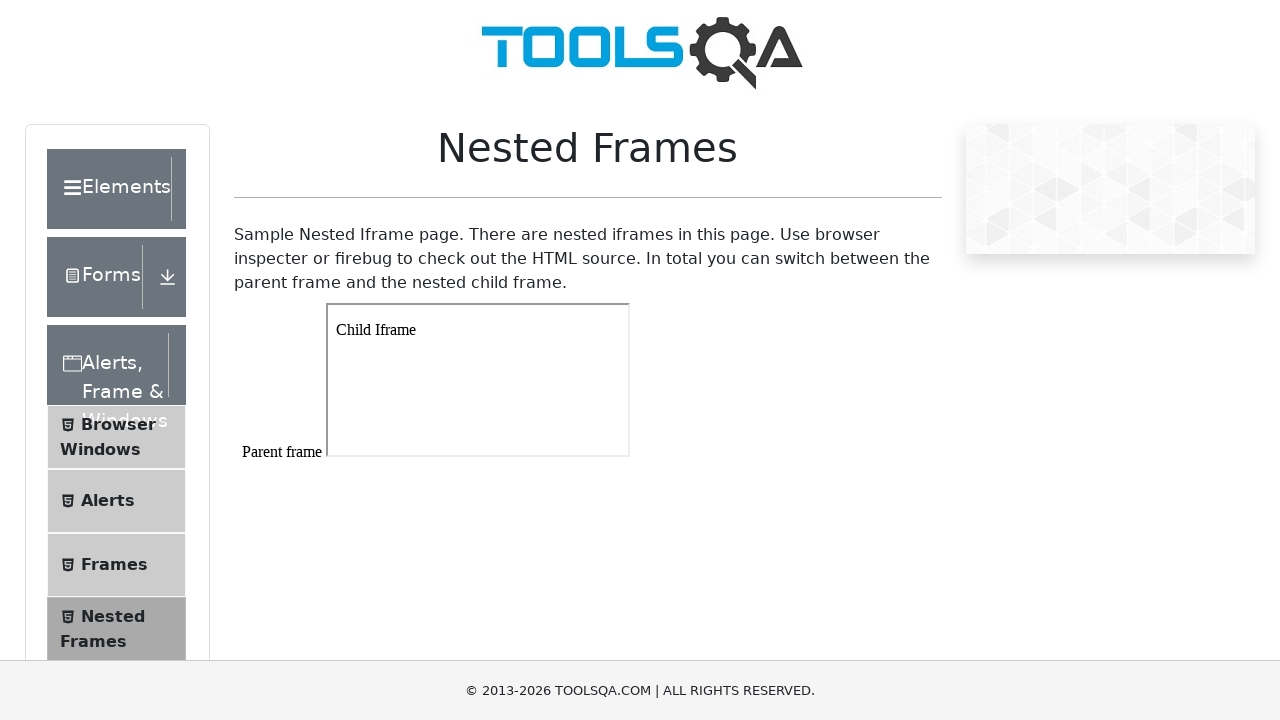

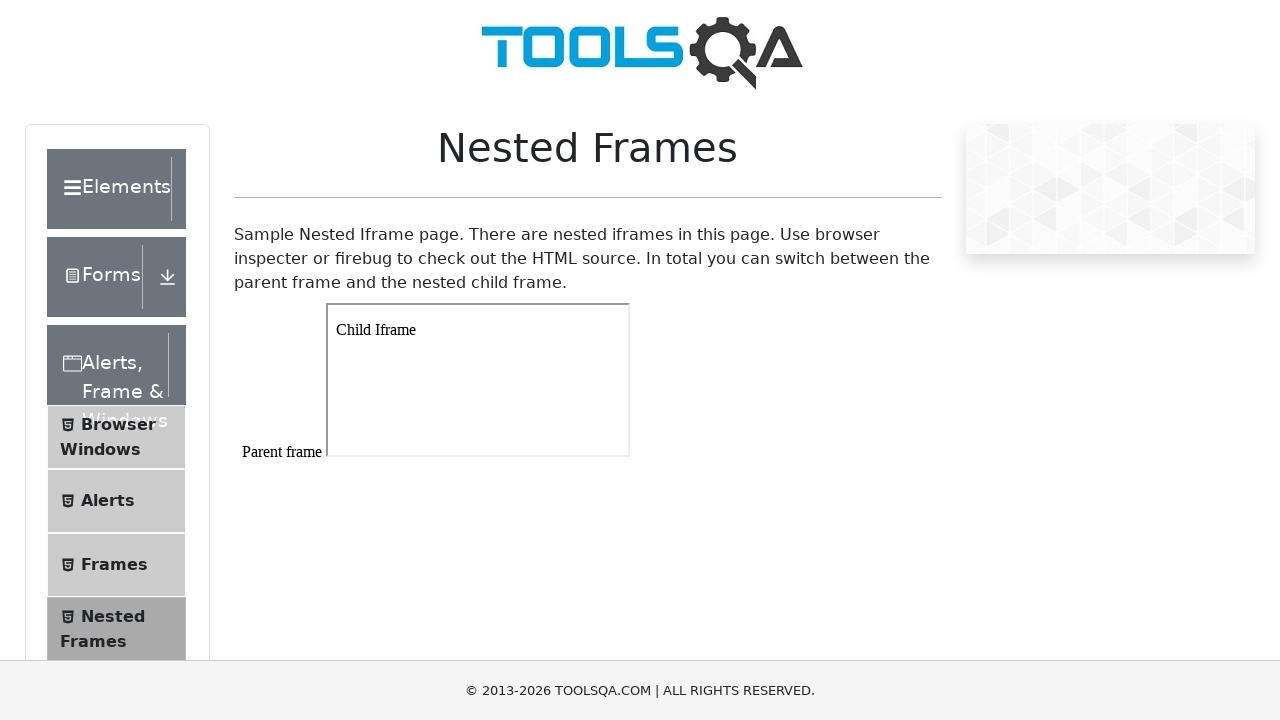